Tests various alert interactions including accepting, dismissing, and sending keys to different types of JavaScript alerts

Starting URL: https://demoqa.com/alerts

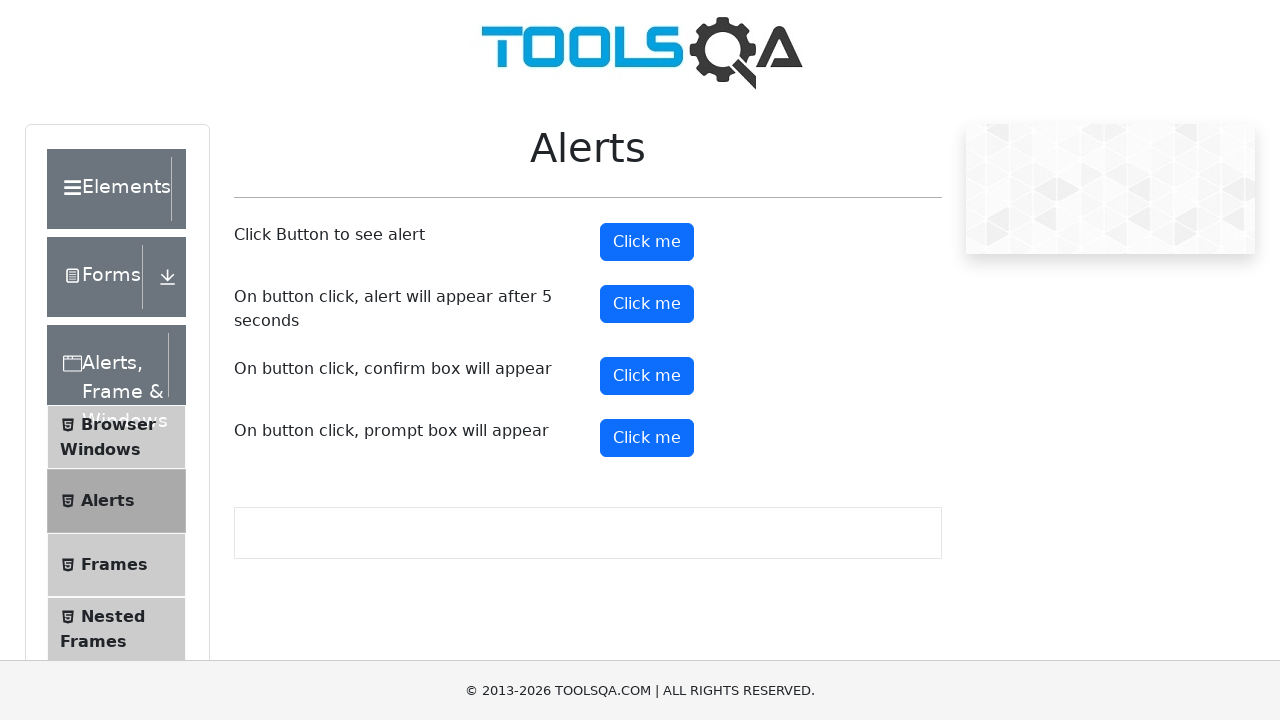

Clicked button to trigger simple alert at (647, 242) on #alertButton
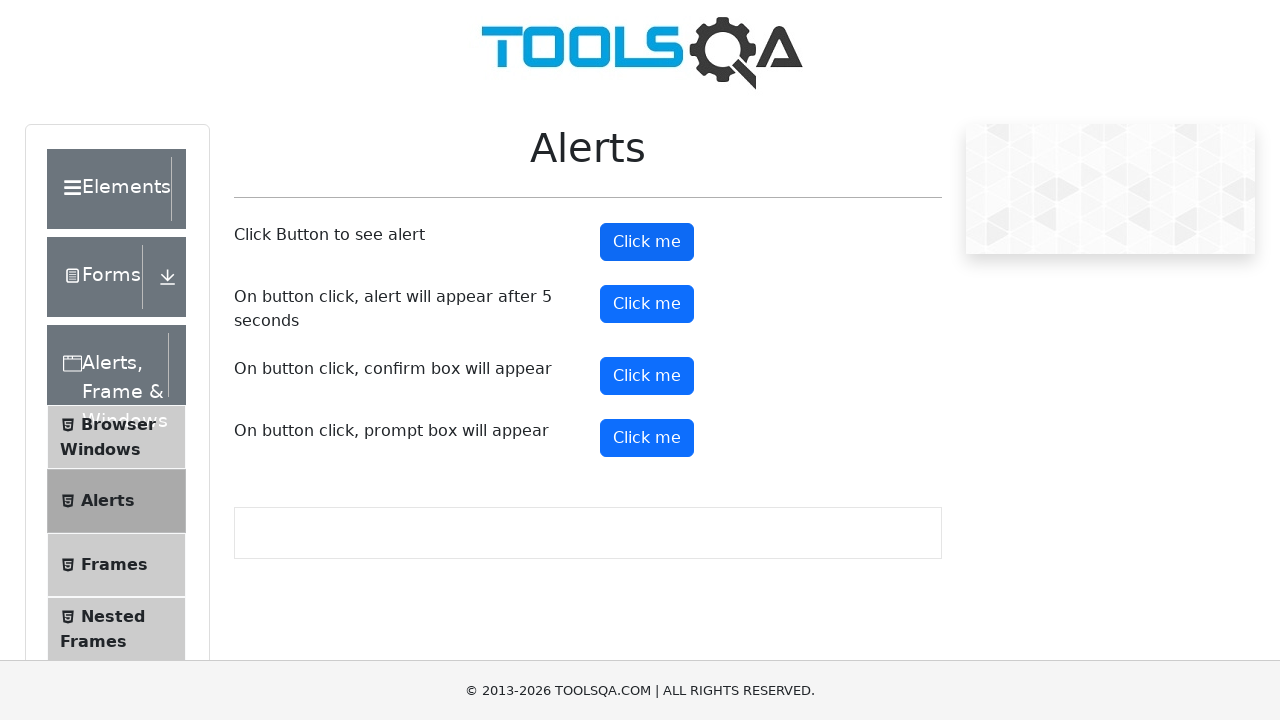

Set up dialog handler to accept alerts
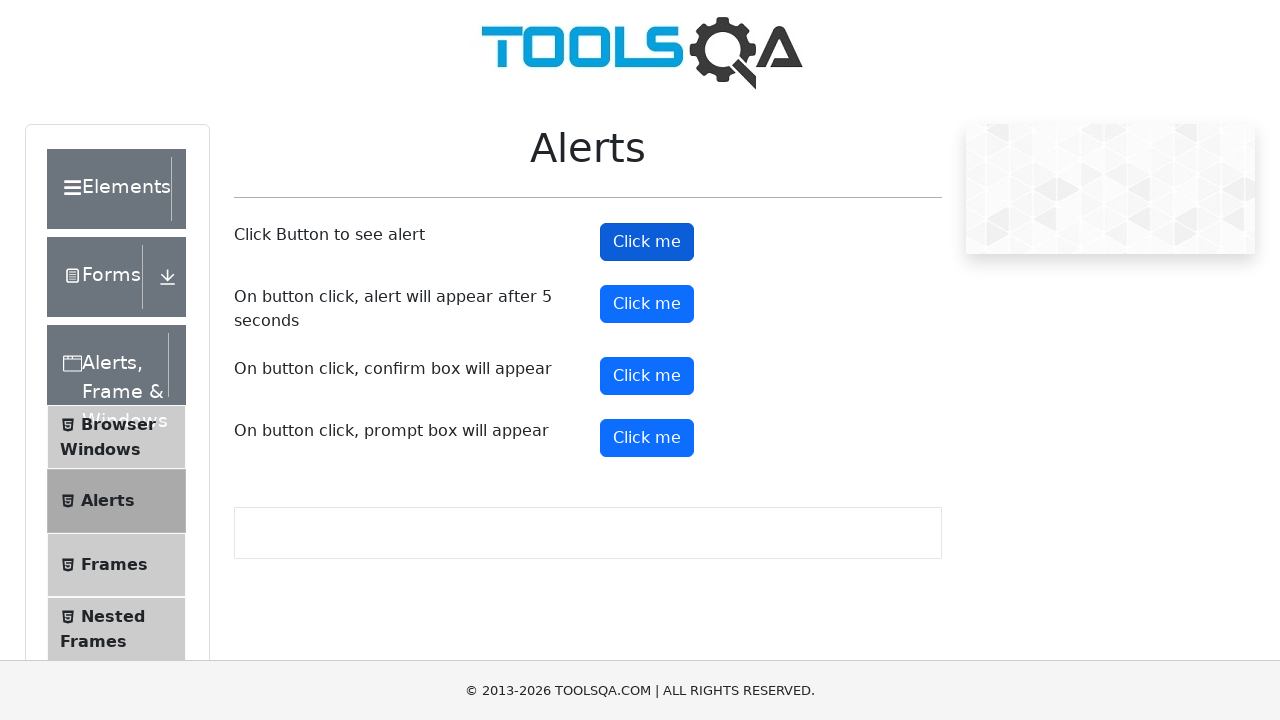

Clicked button to trigger timer alert at (647, 304) on #timerAlertButton
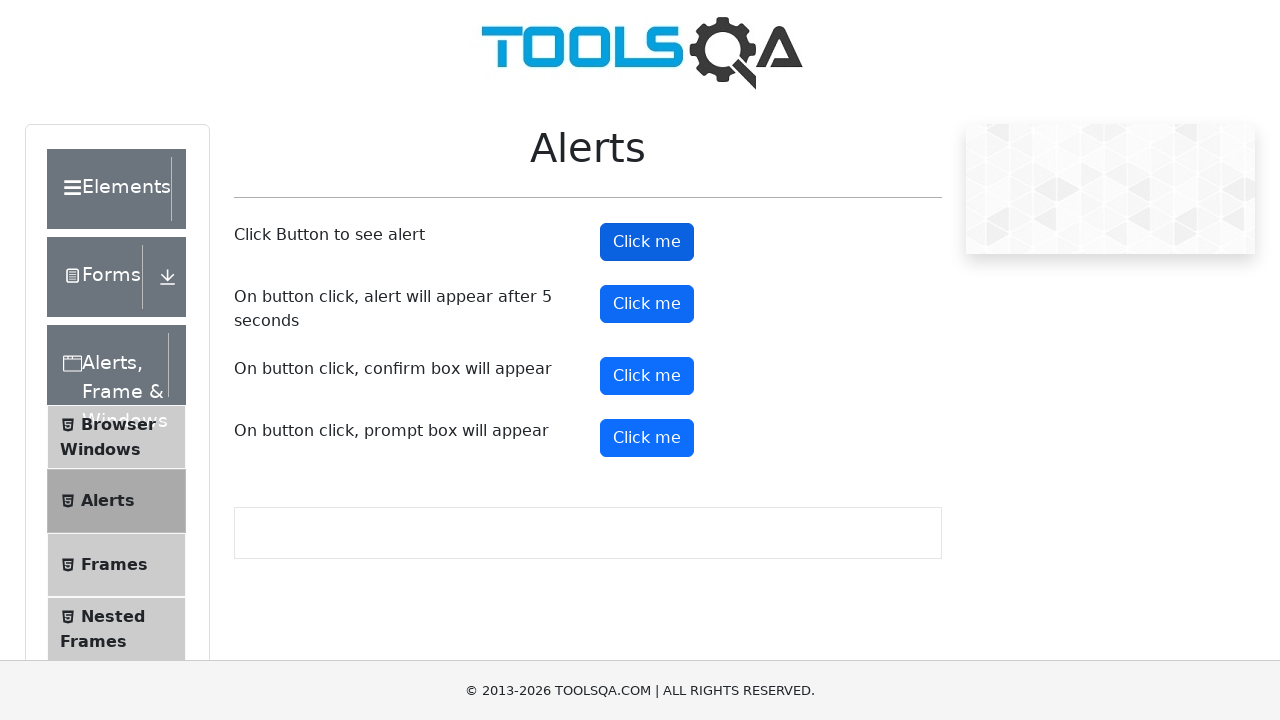

Clicked button to trigger confirm dialog at (647, 376) on #confirmButton
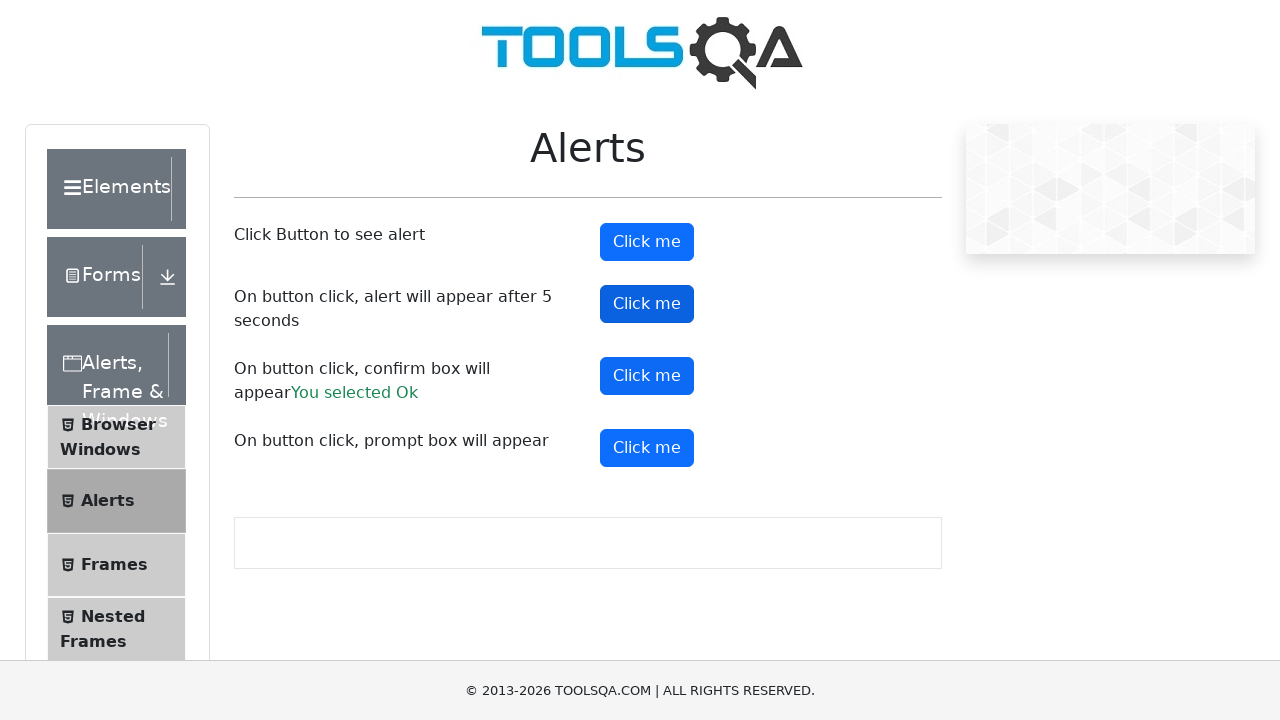

Set up dialog handler to dismiss confirm dialog
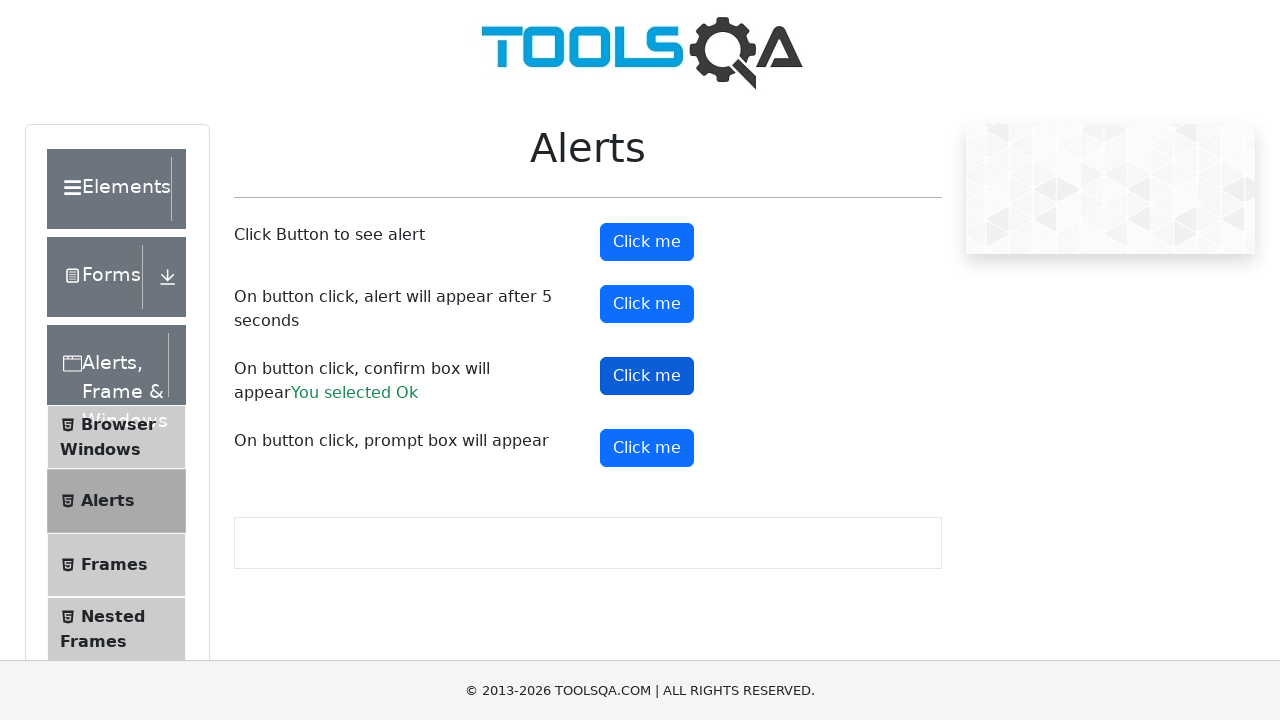

Clicked button to trigger prompt alert at (647, 448) on #promtButton
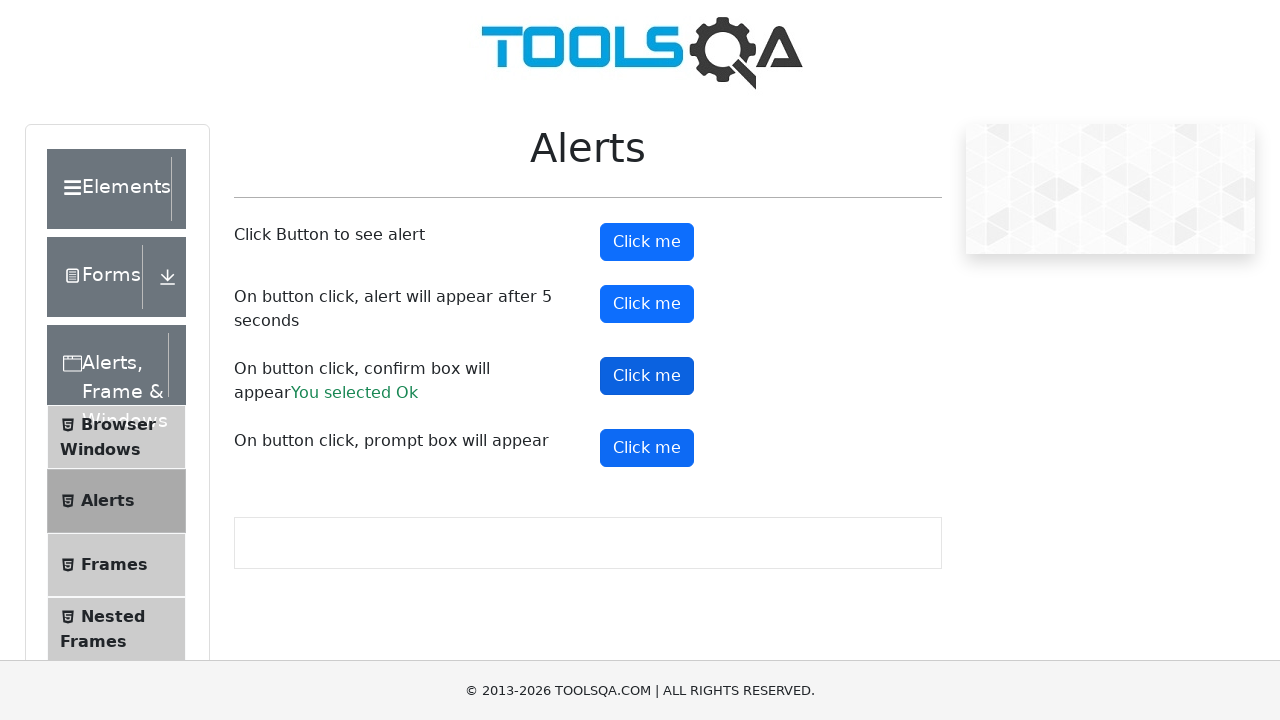

Set up dialog handler to send 'tanos' to prompt and accept
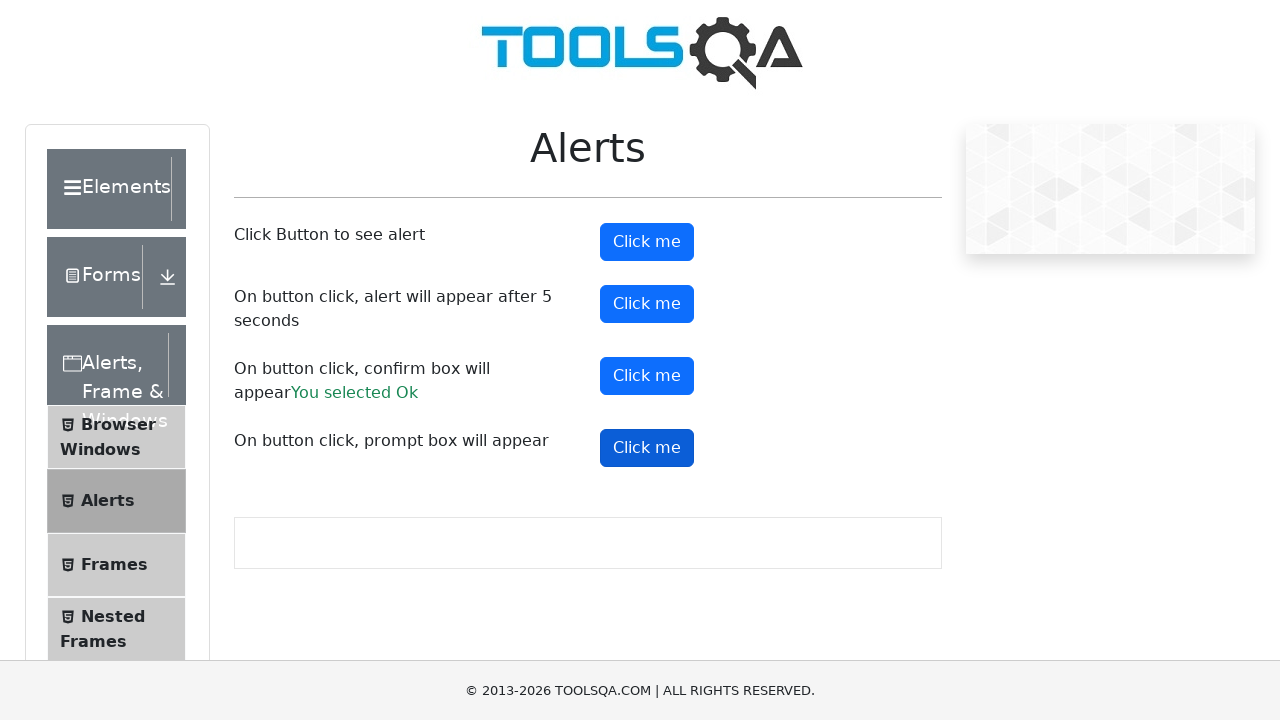

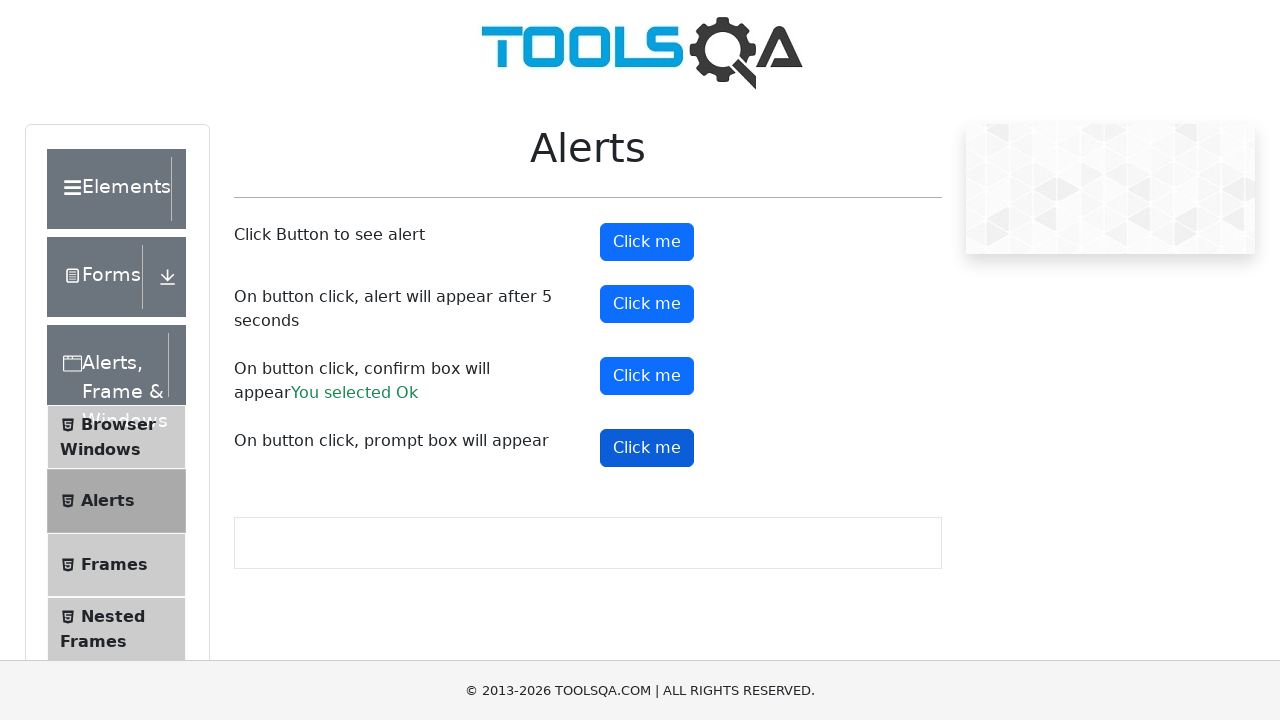